Tests mouse hover interactions on a course content page by hovering over the courses button and then hovering over an Oracle icon element.

Starting URL: http://greenstech.in/selenium-course-content.html

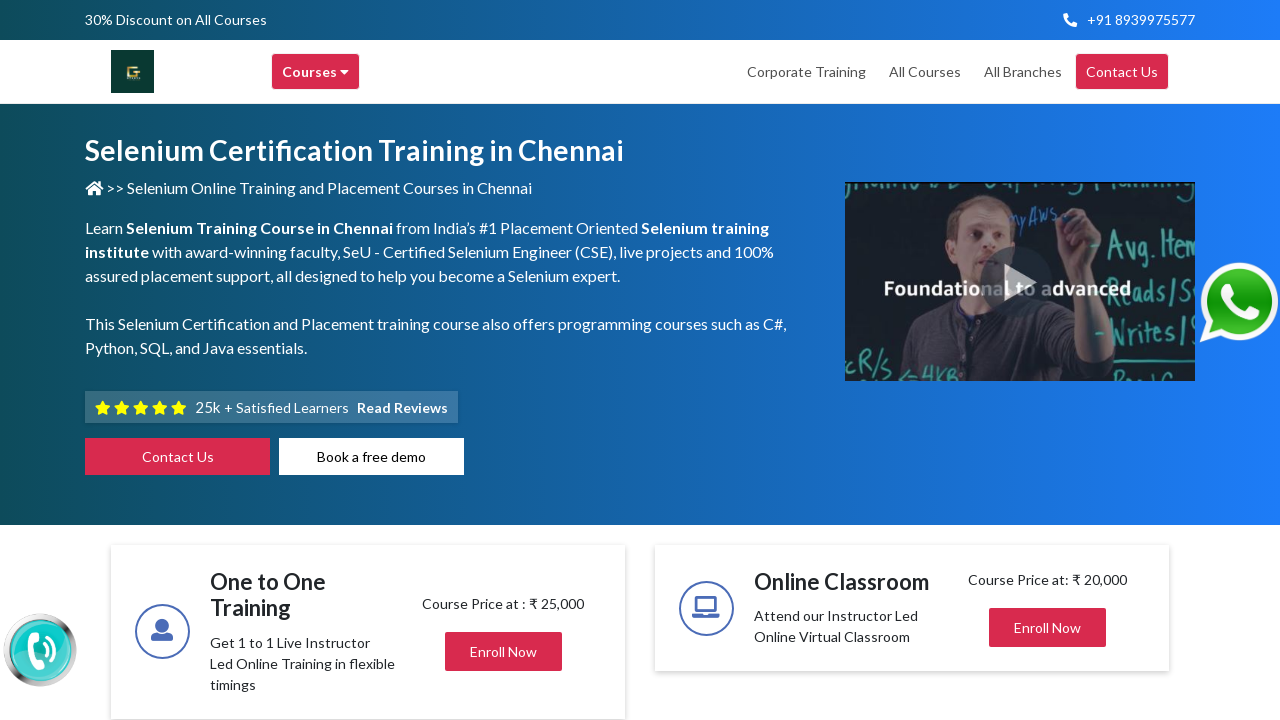

Hovered over the courses button at (316, 72) on .header-browse-greens
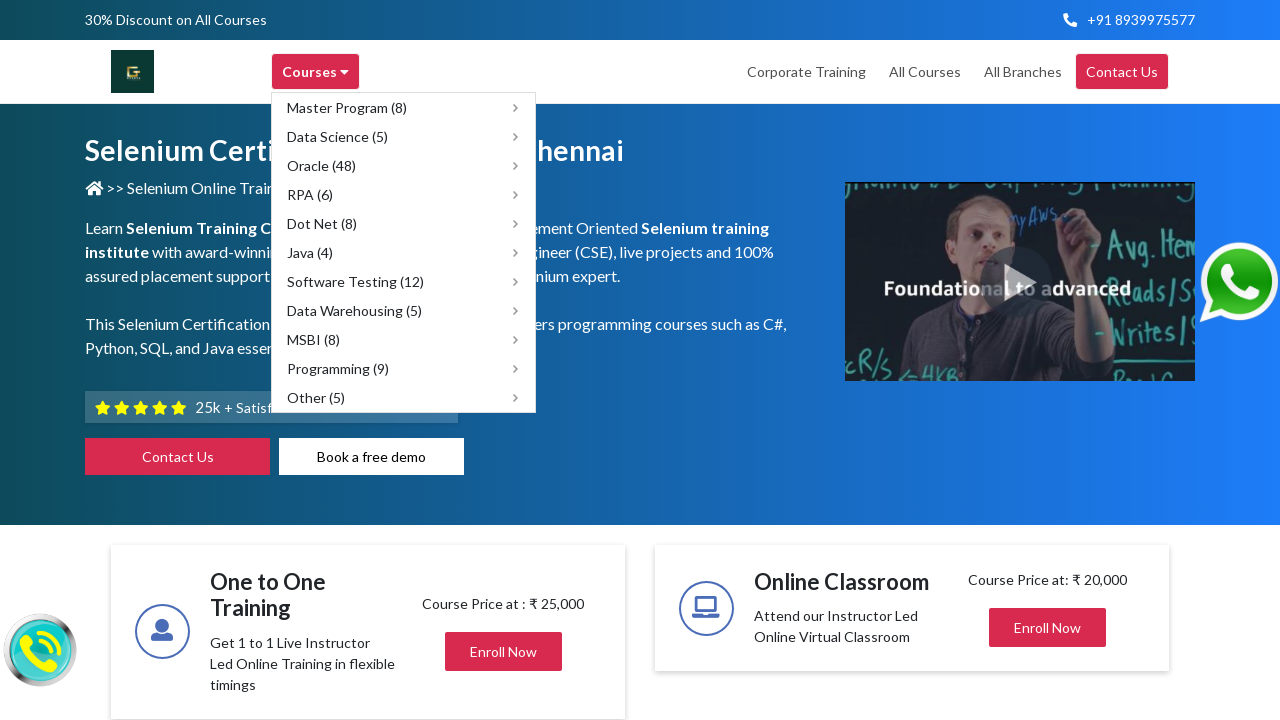

Hovered over the Oracle icon element at (404, 166) on div[title='Oracle']
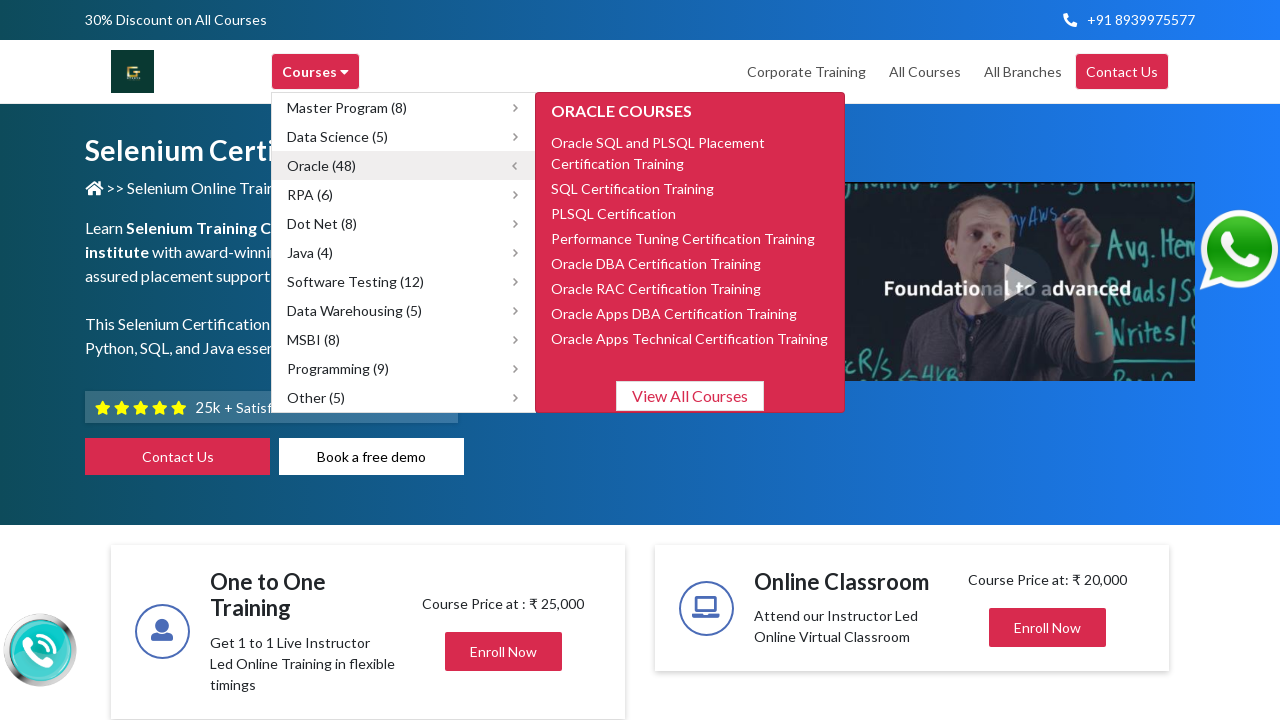

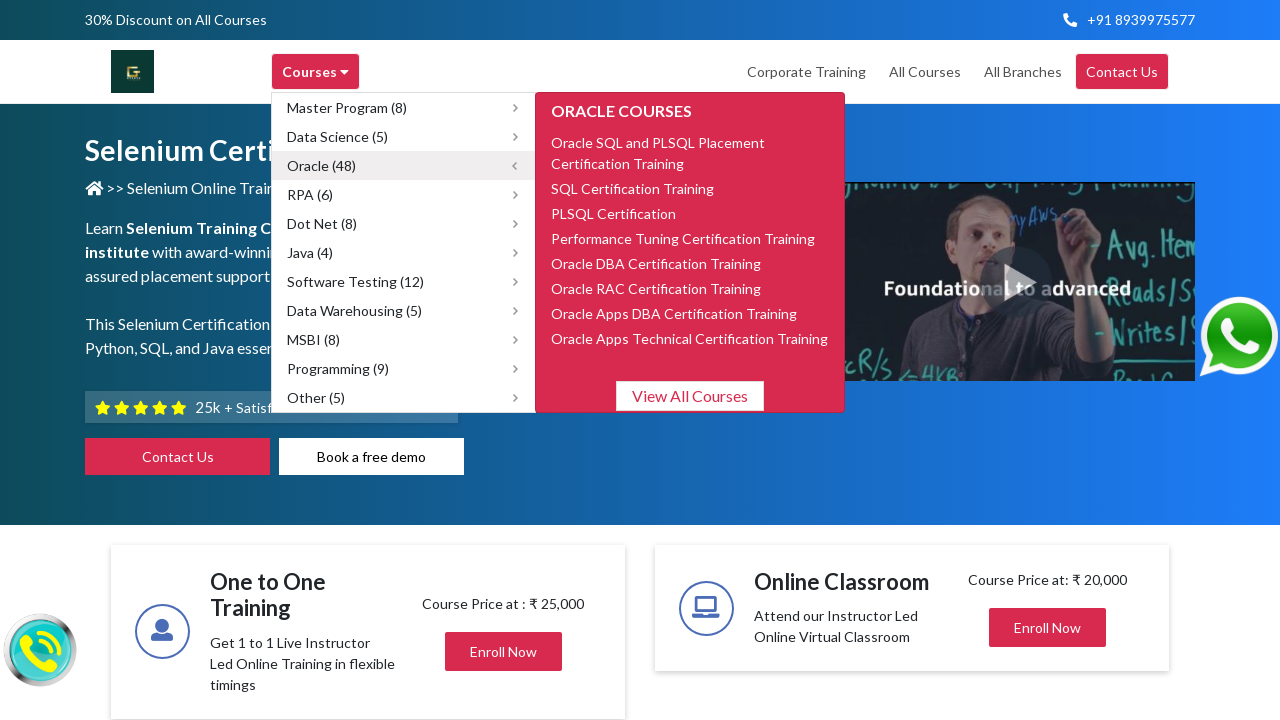